Tests an e-commerce site by searching for products, adding them to cart, proceeding to checkout, and verifying the total amount calculation

Starting URL: https://rahulshettyacademy.com/seleniumPractise/#/

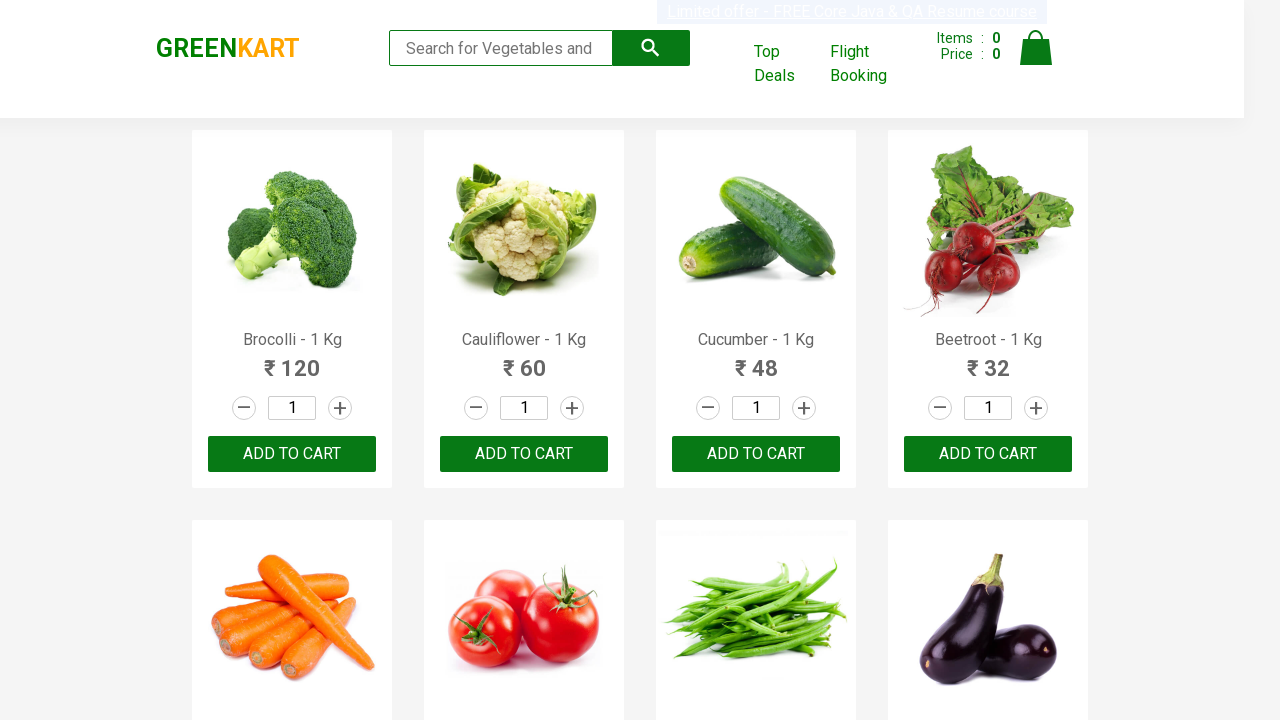

Filled search field with 'ber' to filter products on input.search-keyword
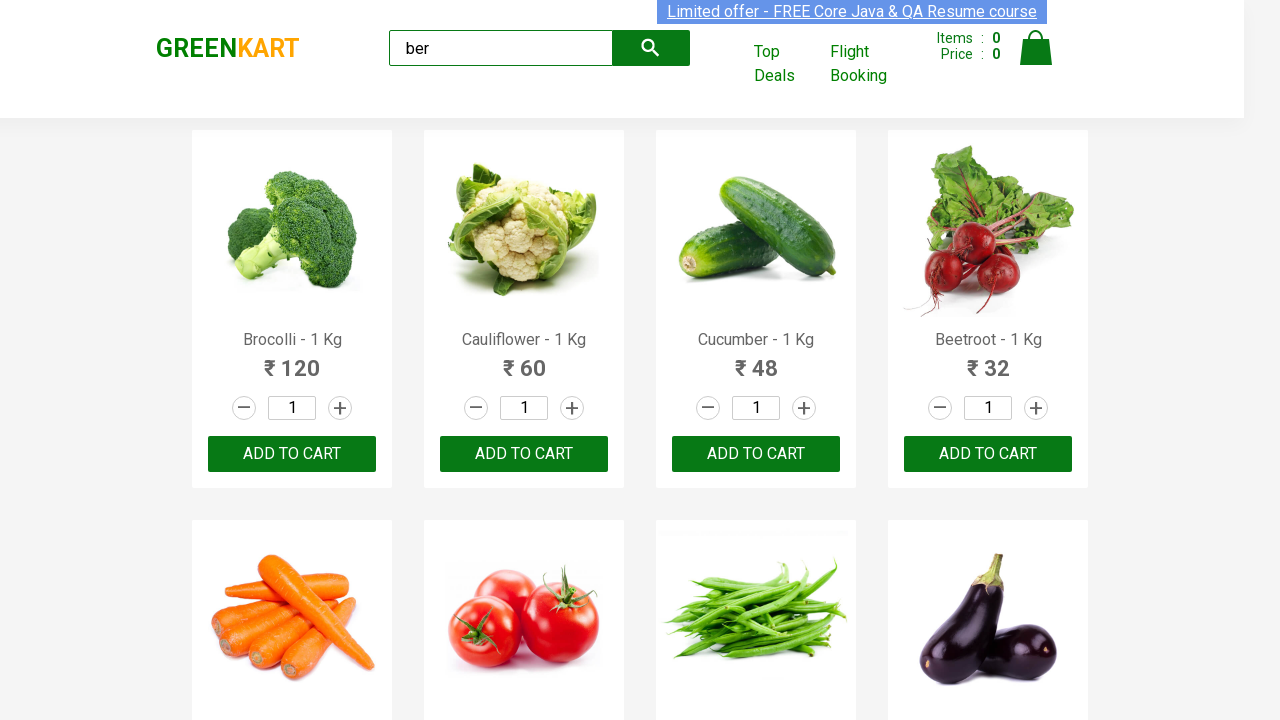

Waited for search results to load
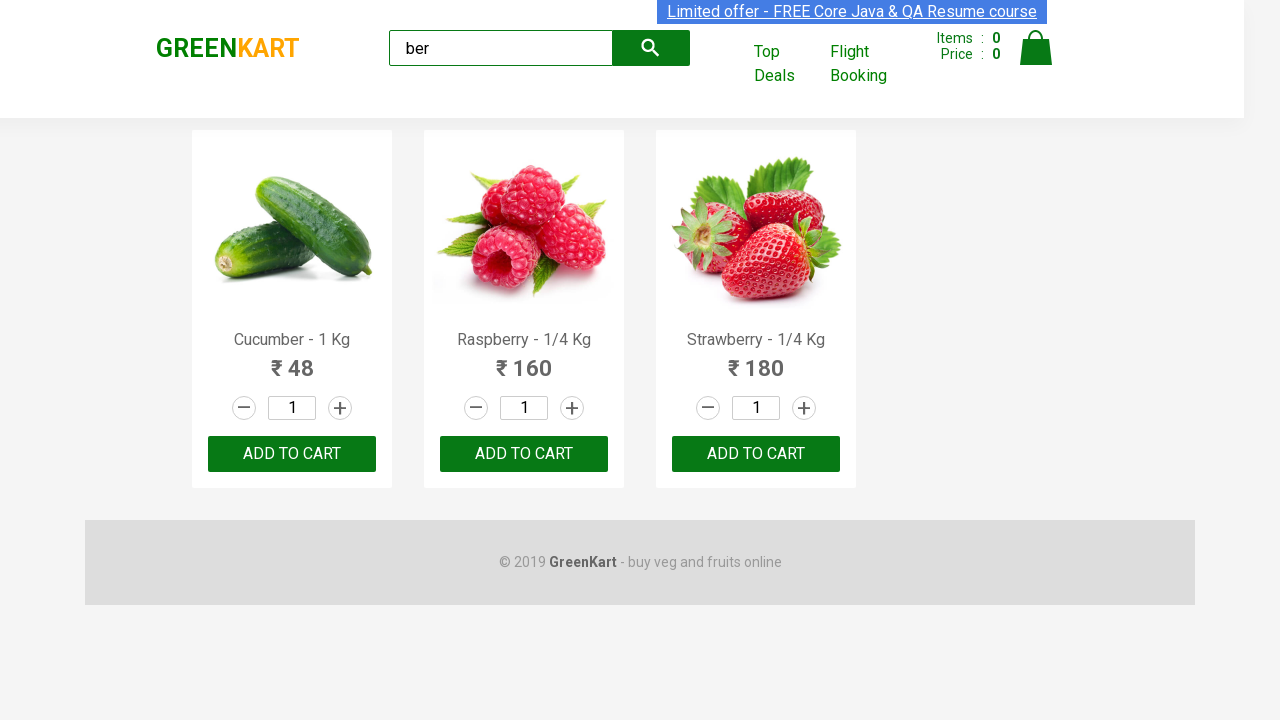

Located 3 add to cart buttons for filtered products
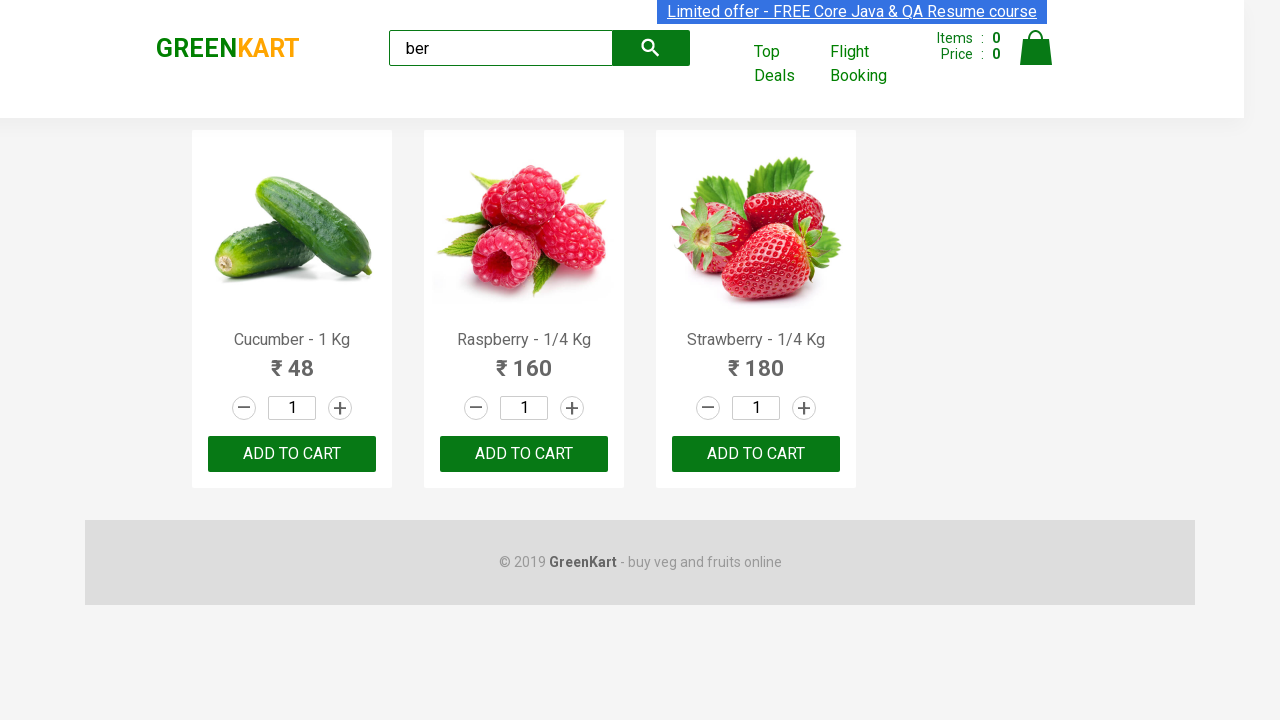

Clicked add to cart button for a product at (292, 454) on xpath=//div[@class='product-action']/button >> nth=0
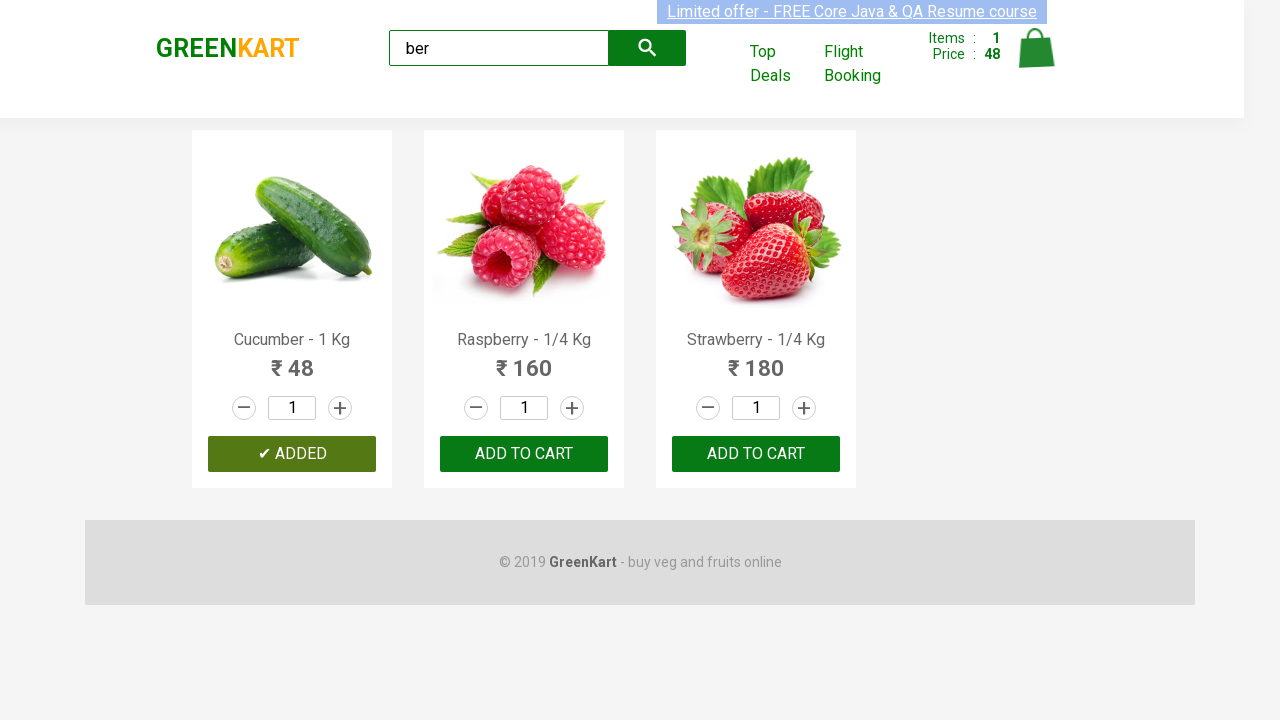

Clicked add to cart button for a product at (524, 454) on xpath=//div[@class='product-action']/button >> nth=1
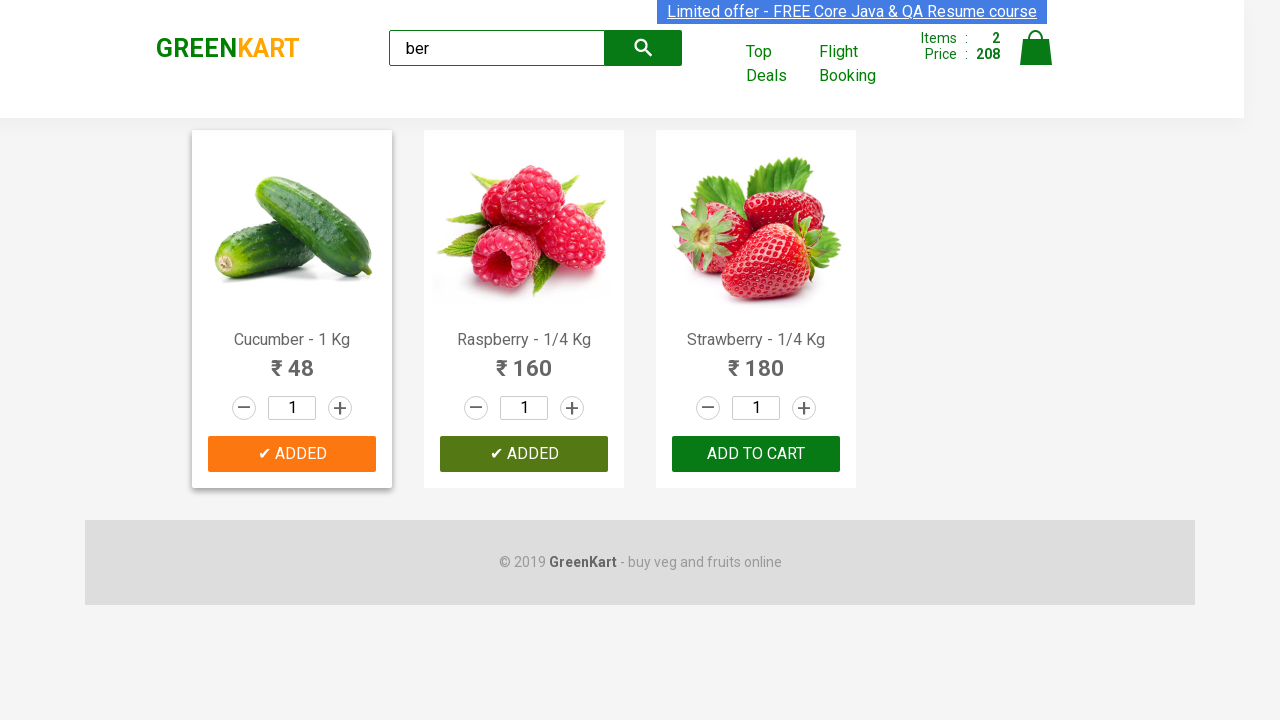

Clicked add to cart button for a product at (756, 454) on xpath=//div[@class='product-action']/button >> nth=2
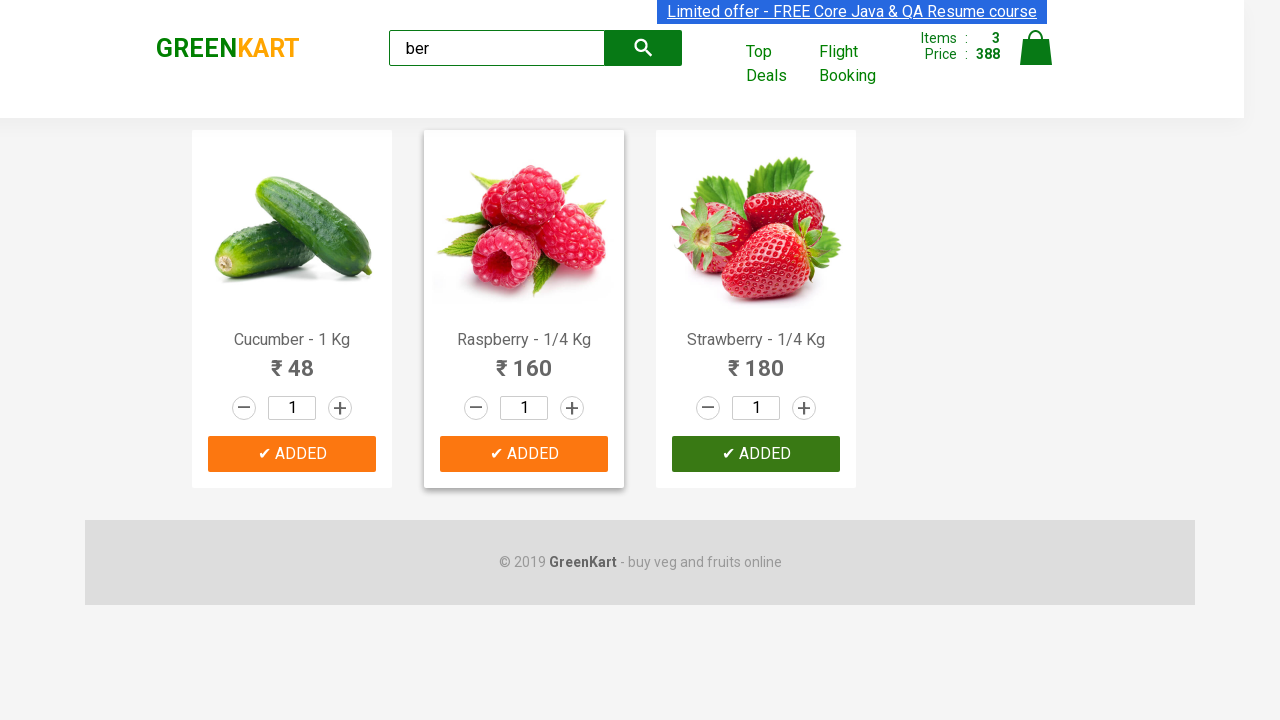

Clicked cart icon to view cart contents at (1036, 48) on img[alt='Cart']
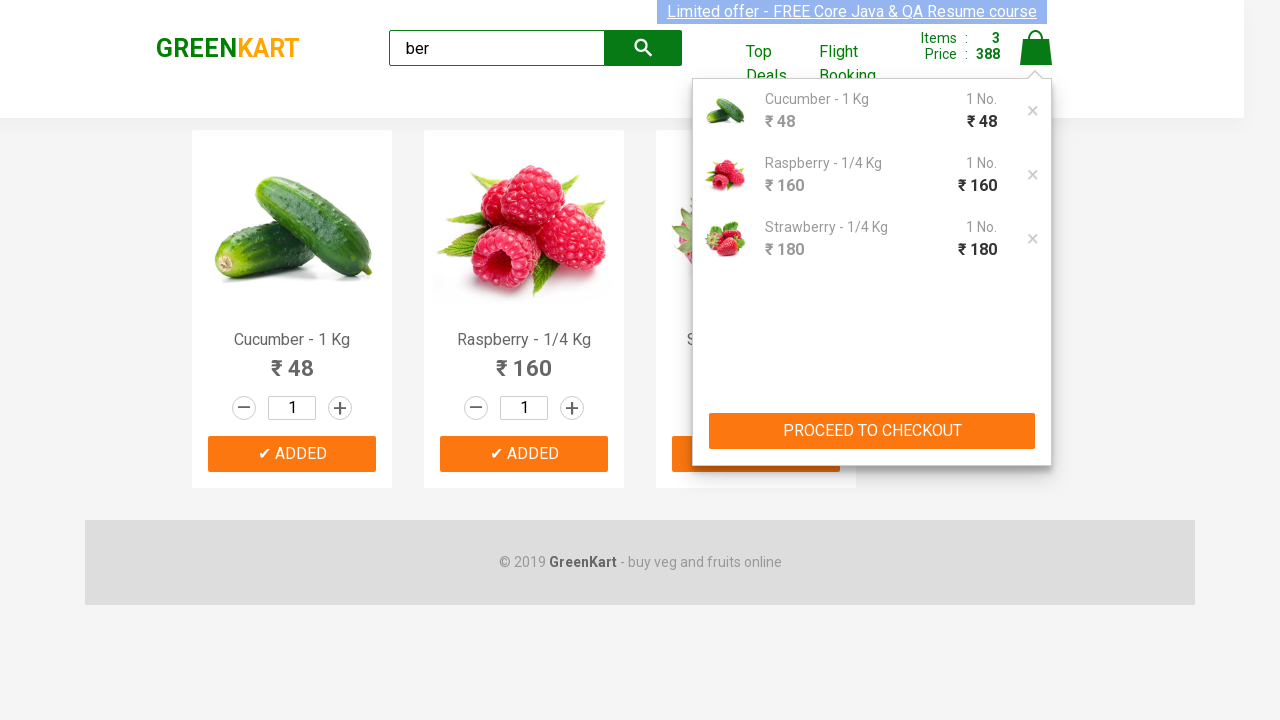

Clicked PROCEED TO CHECKOUT button at (872, 431) on xpath=//button[text()='PROCEED TO CHECKOUT']
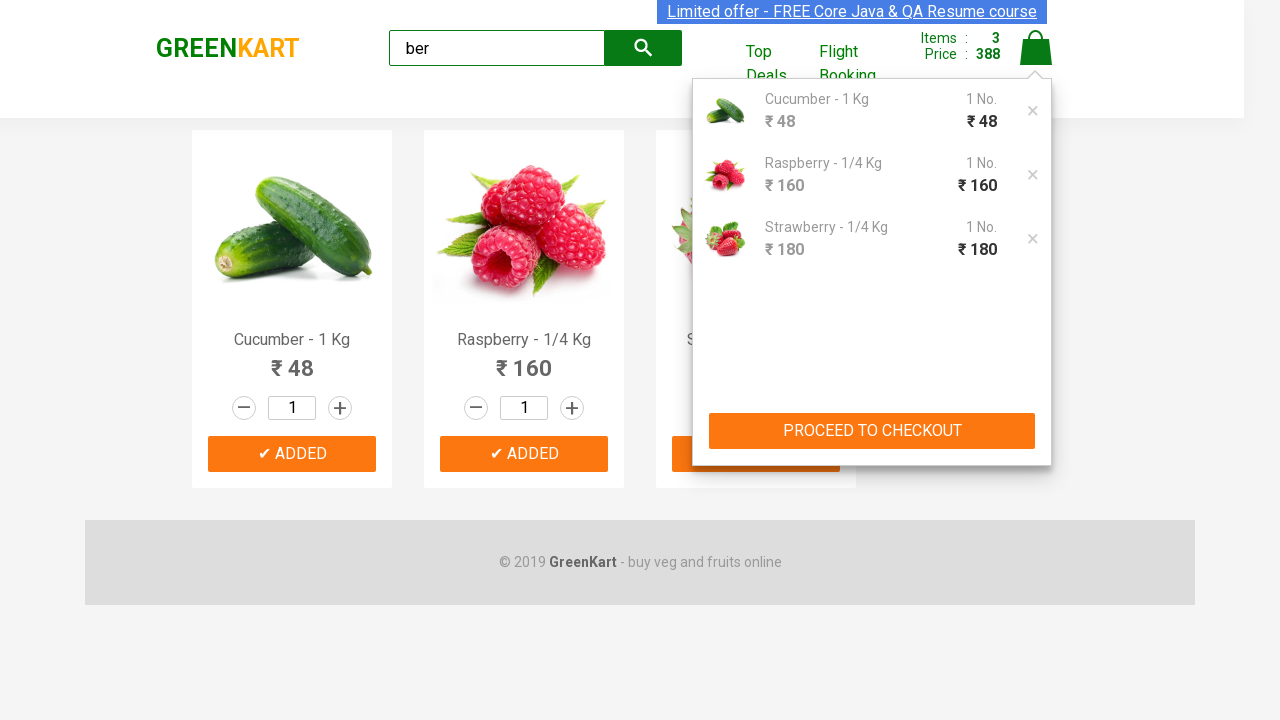

Waited for checkout page to load
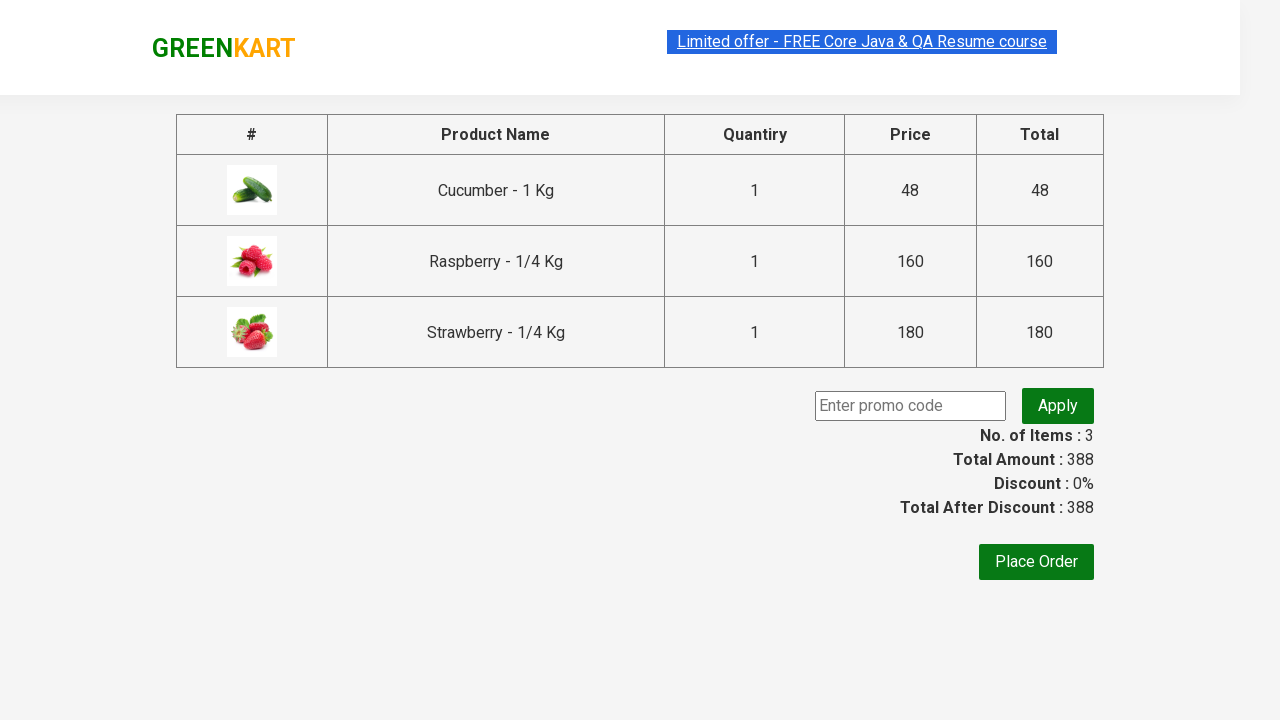

Located 3 price elements in cart
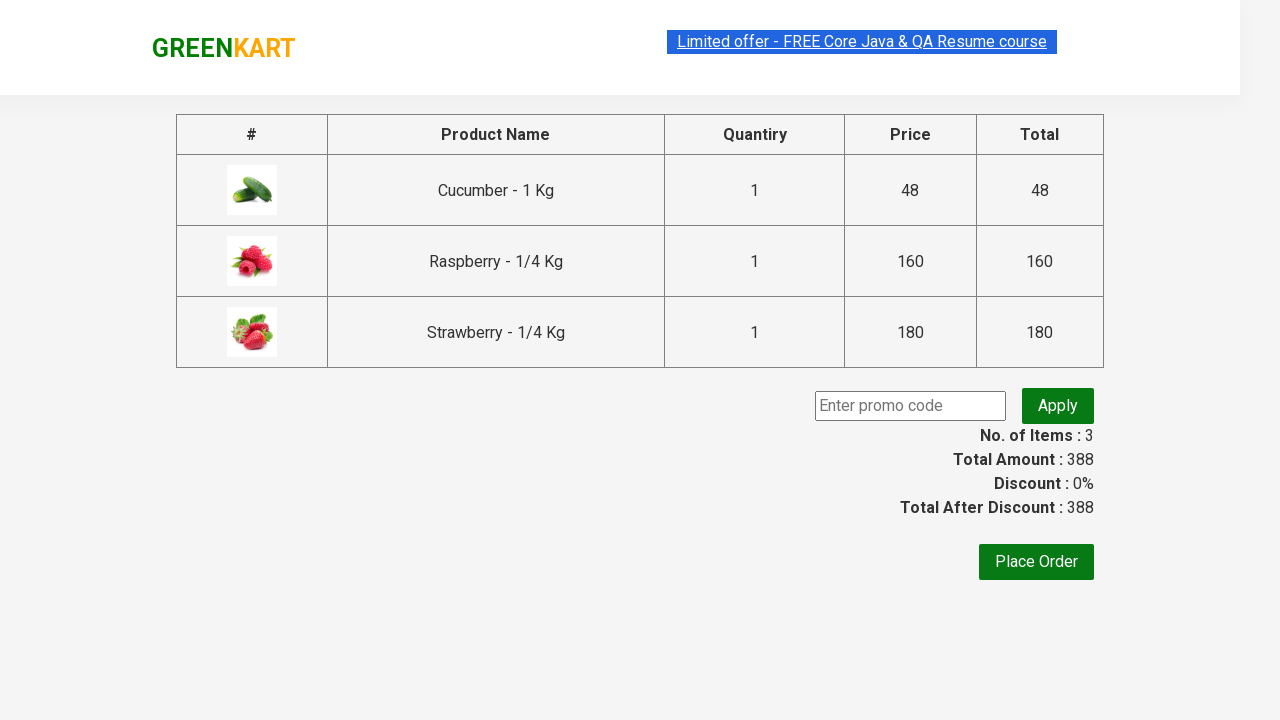

Calculated sum of all product prices: 388
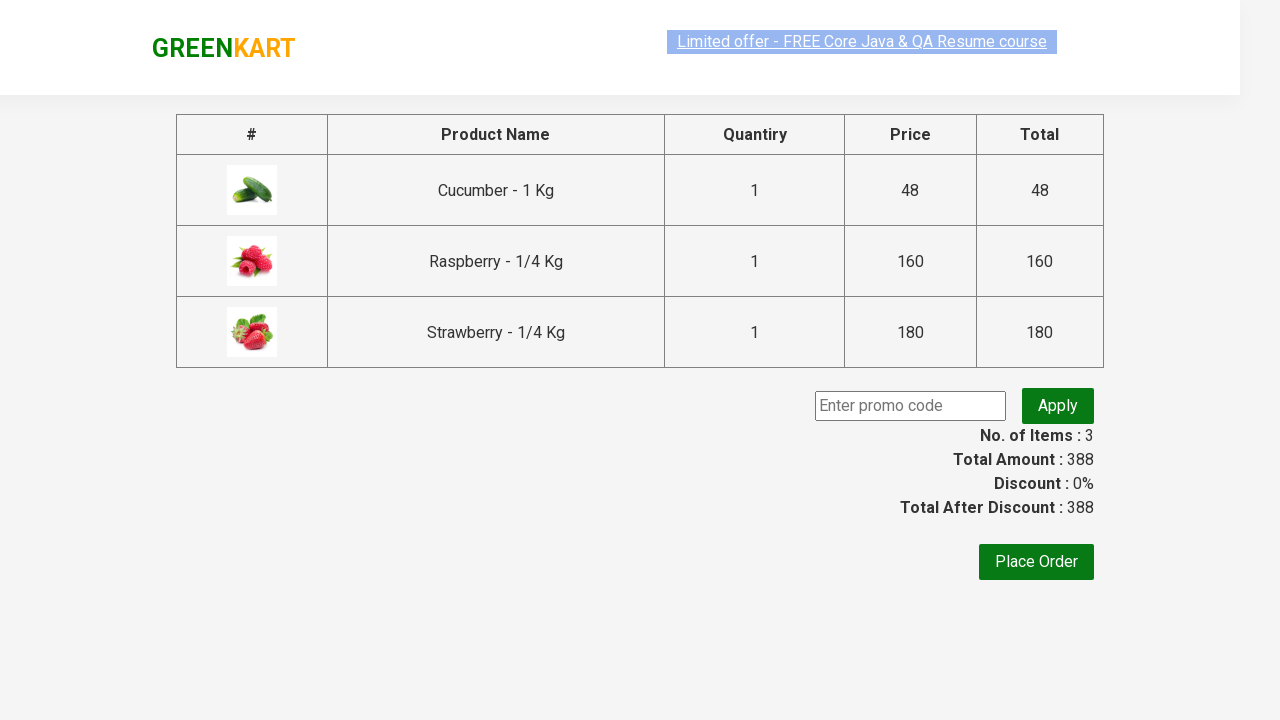

Retrieved displayed total amount: 388 
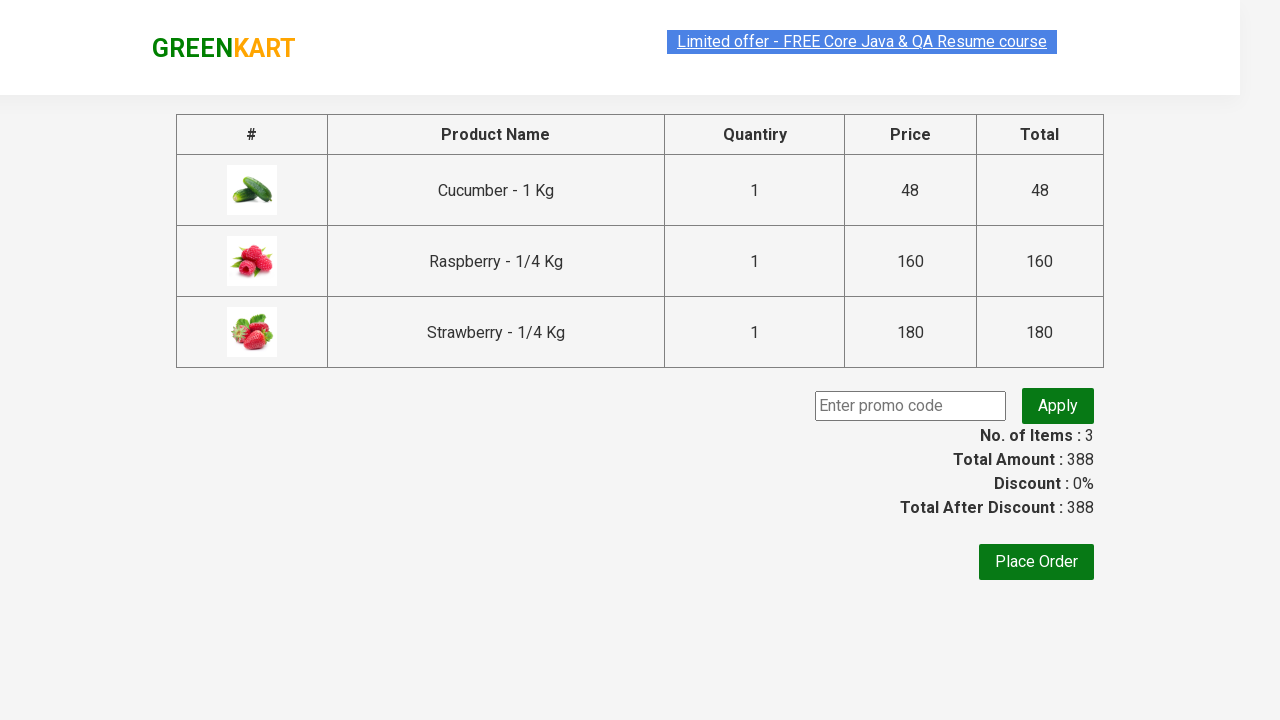

Verified calculated total (388) matches displayed total (388 )
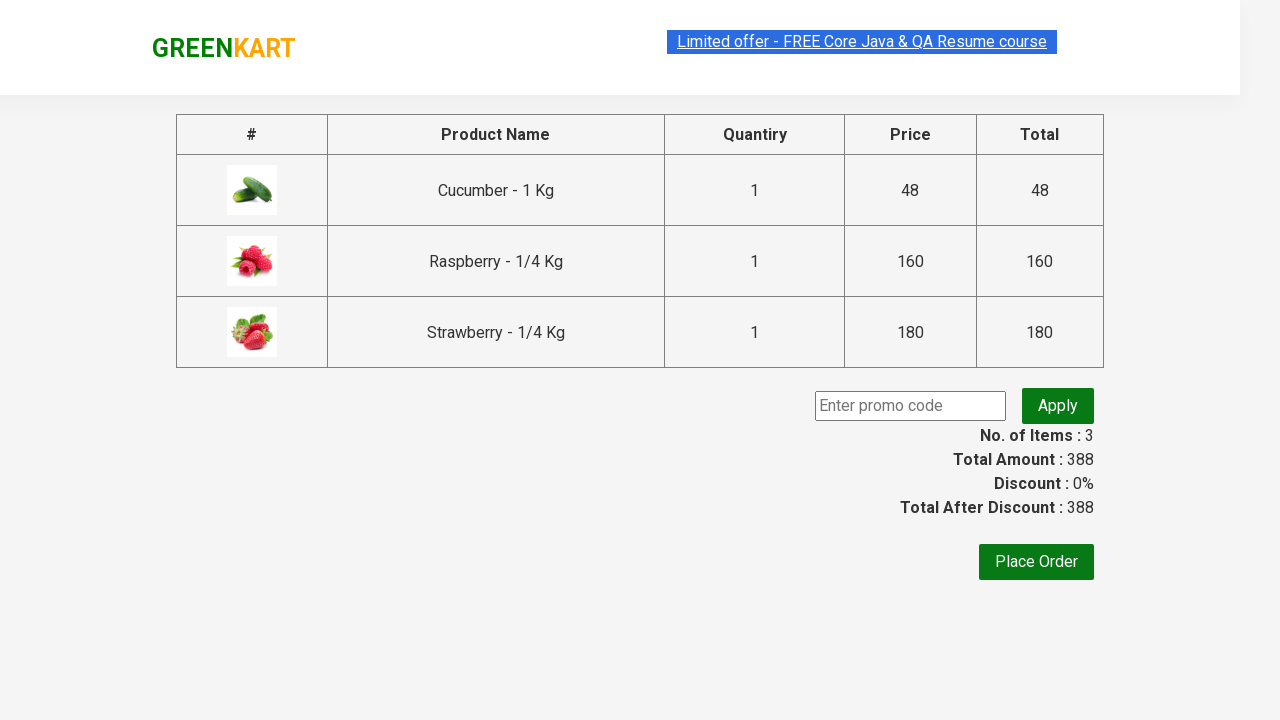

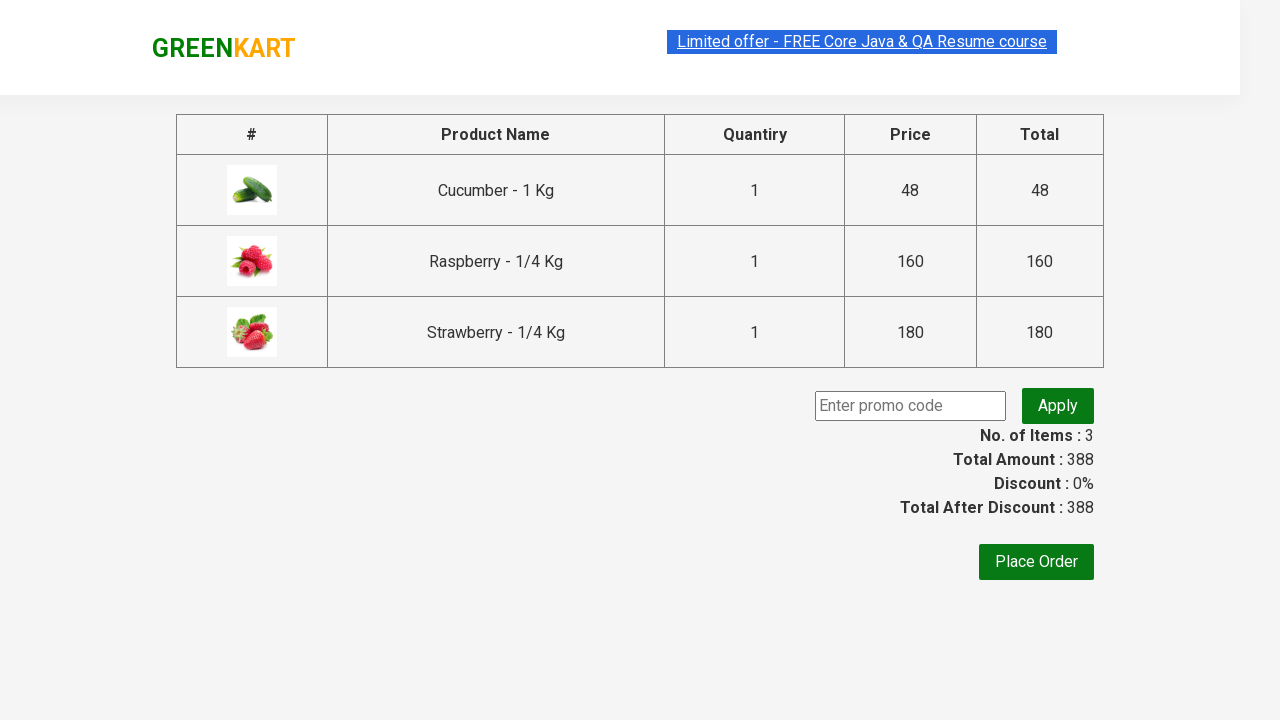